Navigates to a page, clicks a link with text calculated using math operations, fills out a form with personal information, and submits it

Starting URL: http://suninjuly.github.io/find_link_text

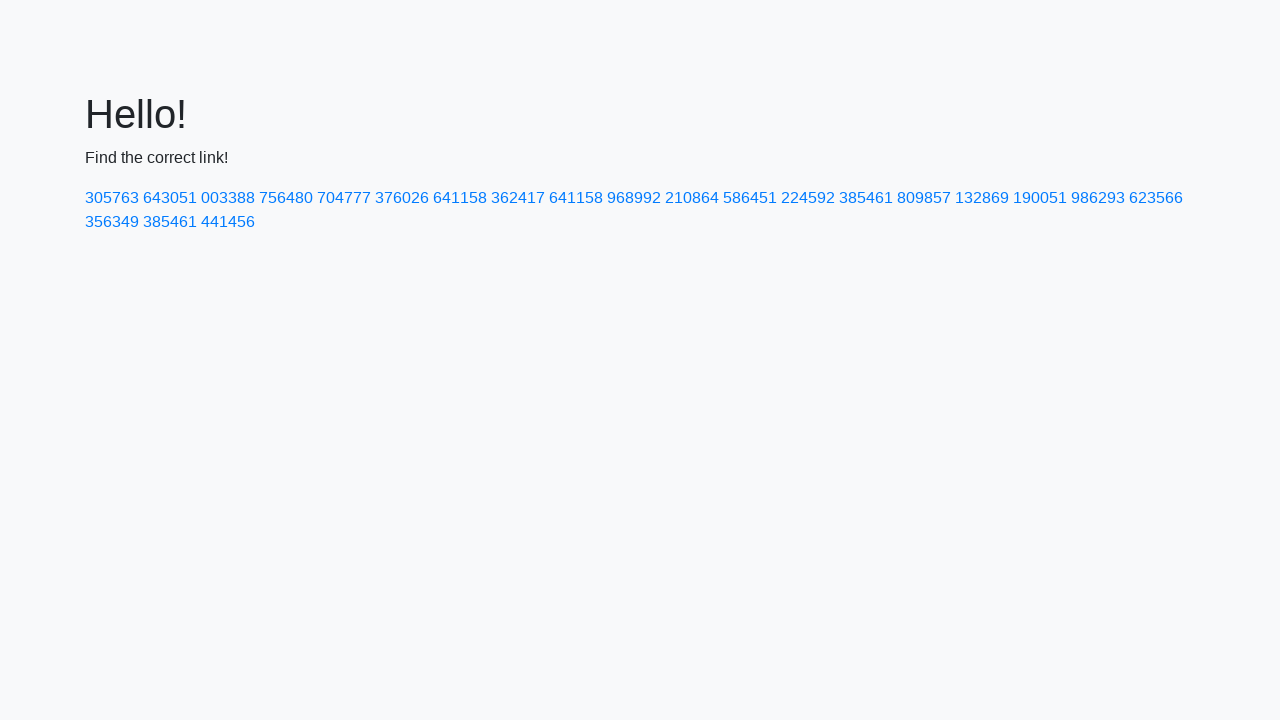

Clicked link with calculated text '224592' at (808, 198) on text=224592
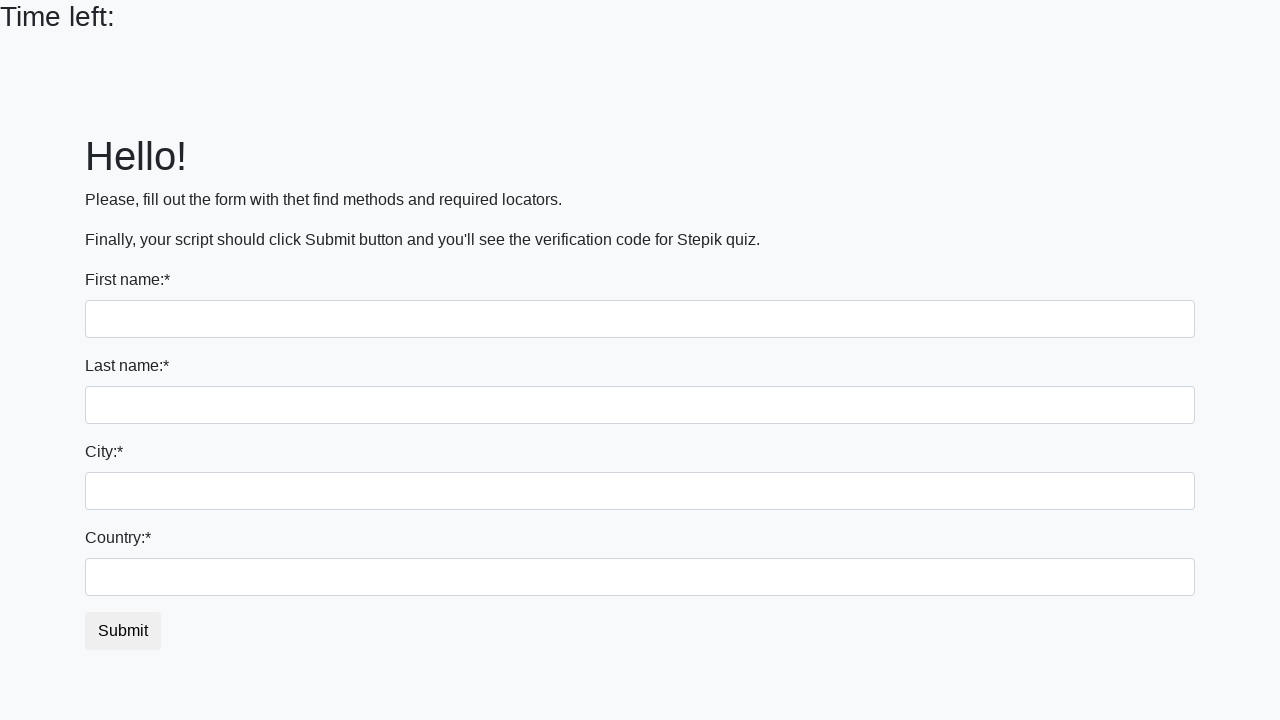

Filled first name field with 'Dara' on input:first-of-type
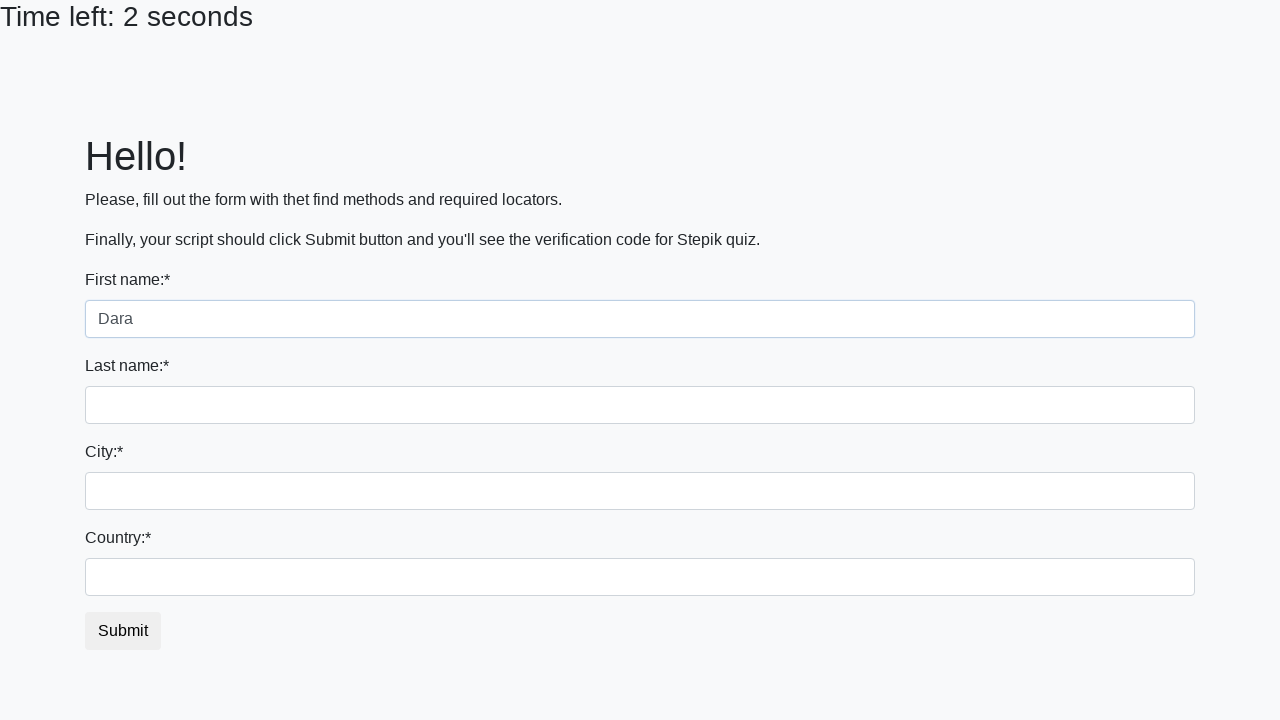

Filled last name field with 'Rize' on input[name='last_name']
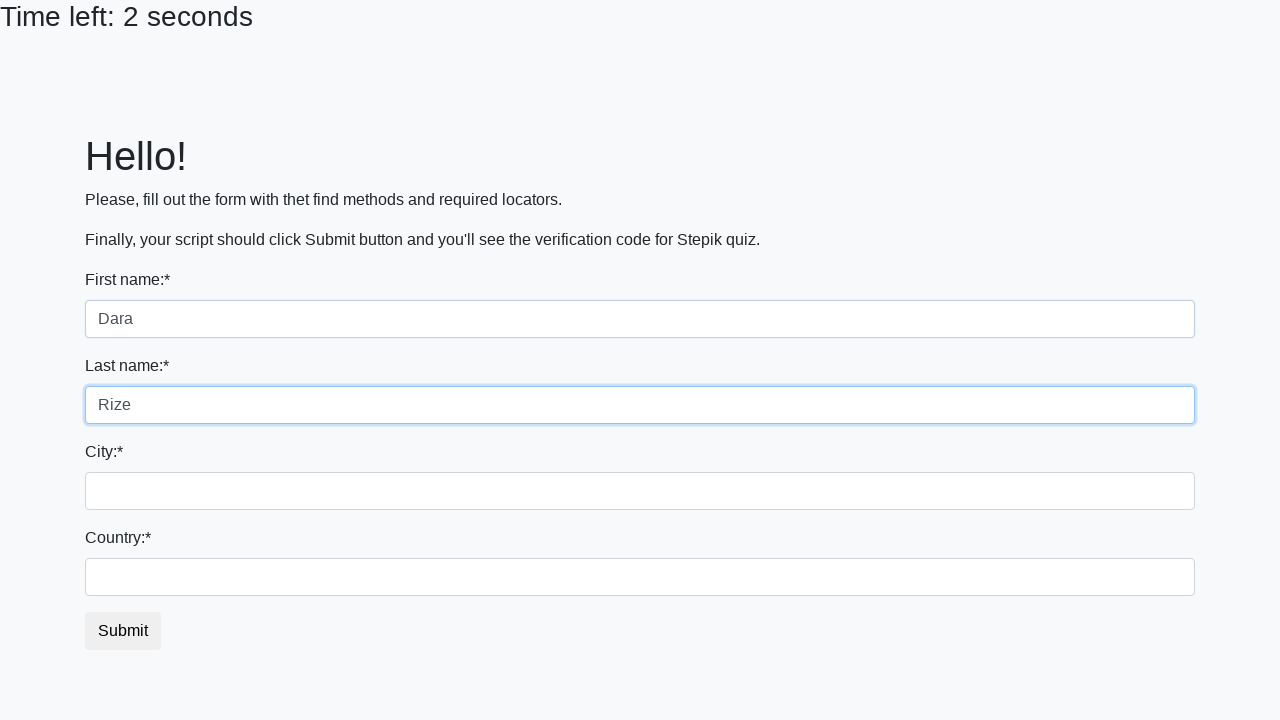

Filled city field with 'Blagoveschensk' on .city
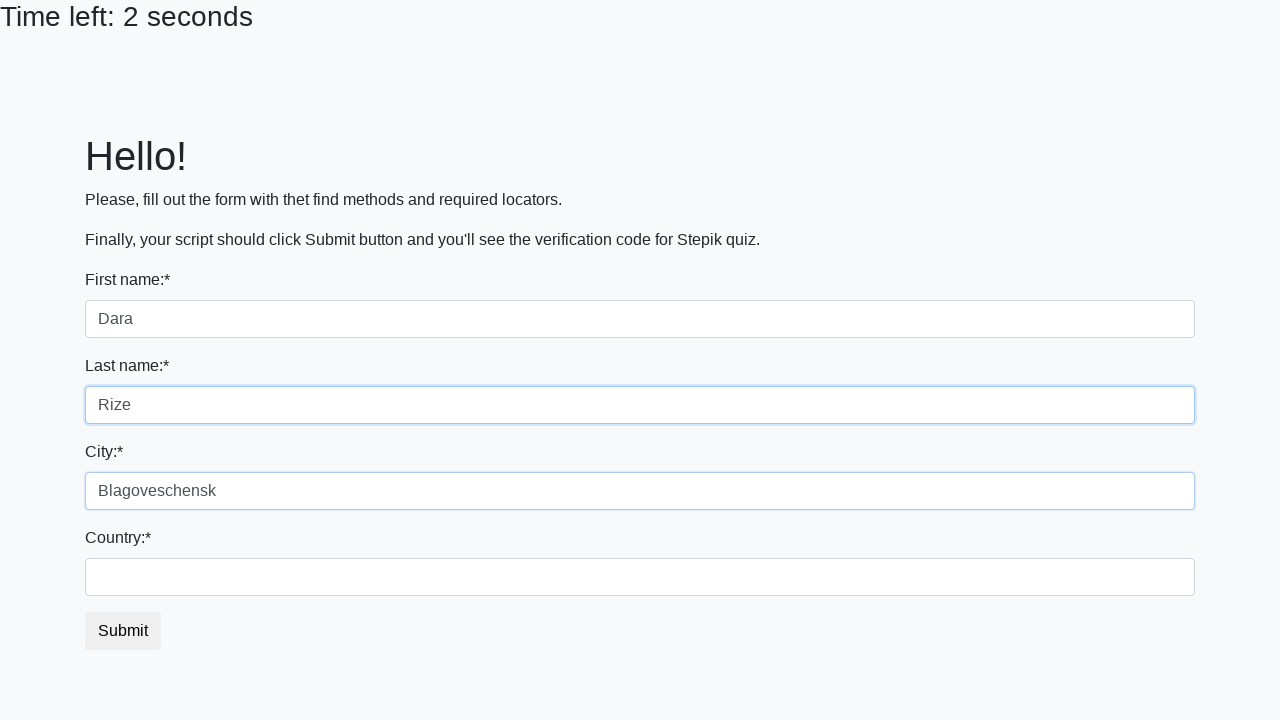

Filled country field with 'Russia' on #country
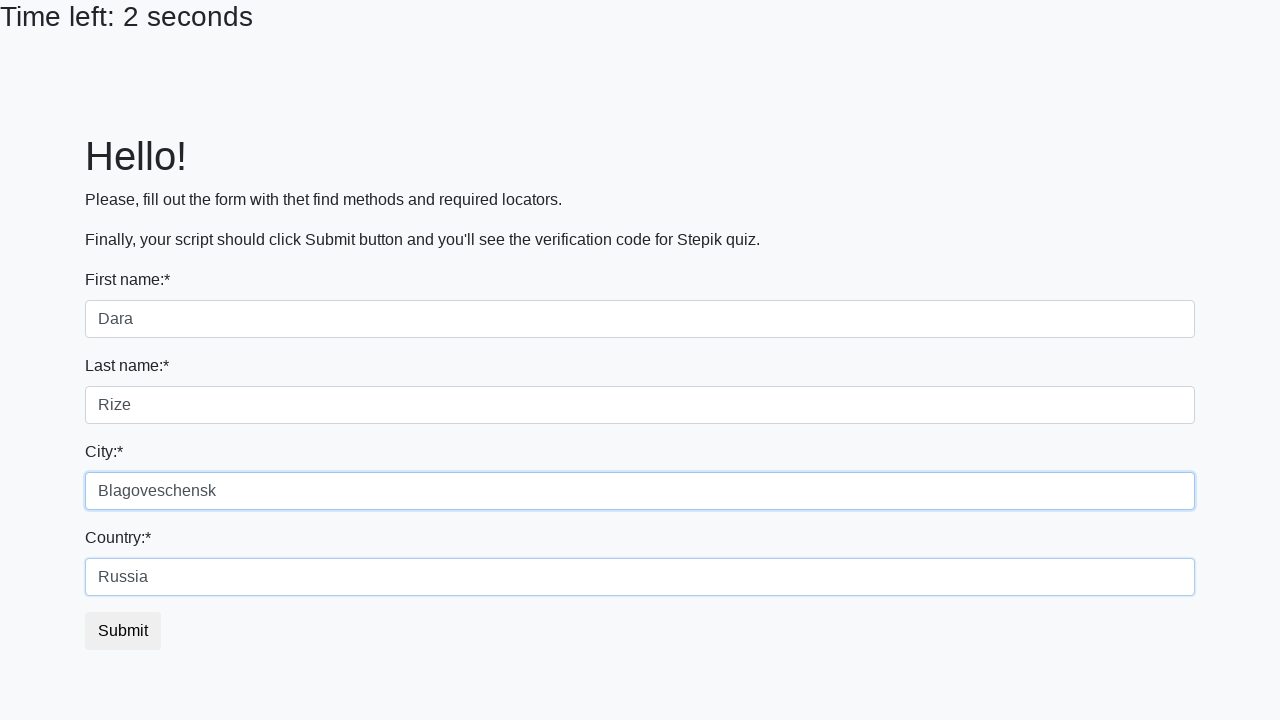

Clicked submit button to submit the form at (123, 631) on button.btn
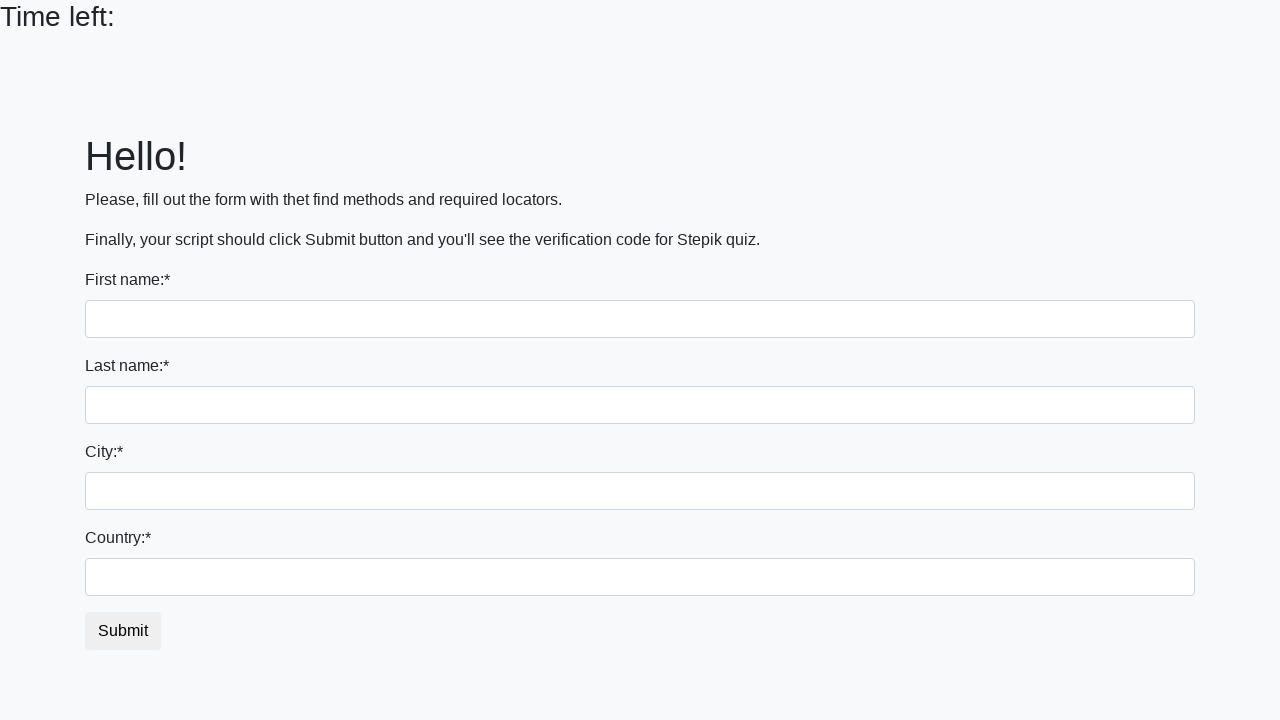

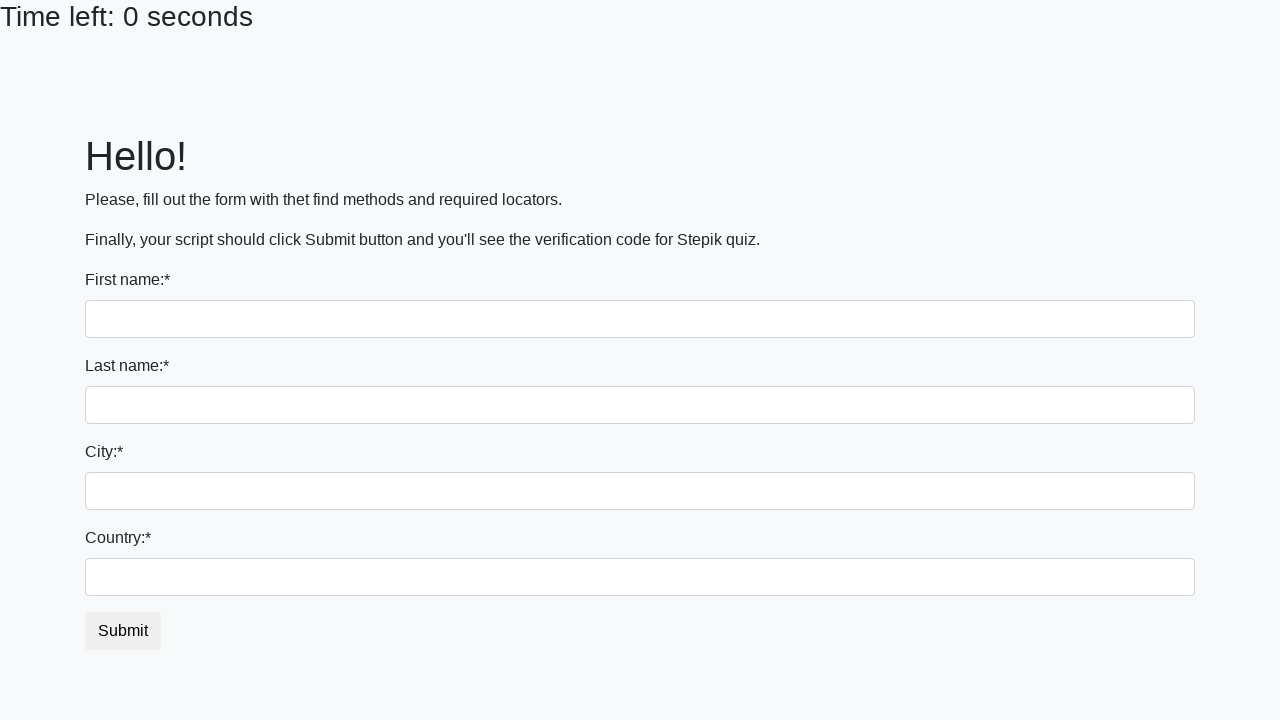